Tests multi-window and multi-tab browser functionality by opening new windows, switching between them, extracting text from one page and entering it into a form on another page, then opening a new tab to navigate to a third site.

Starting URL: https://rahulshettyacademy.com/angularpractice/

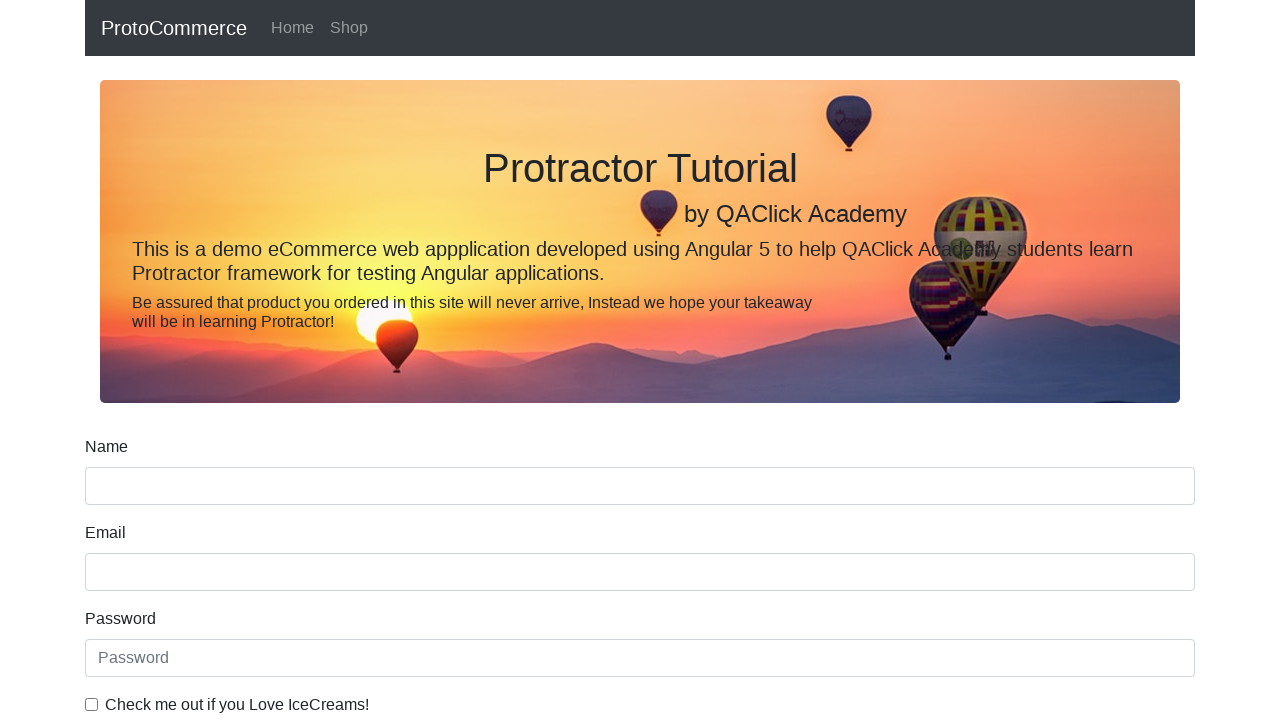

Opened a new window/page
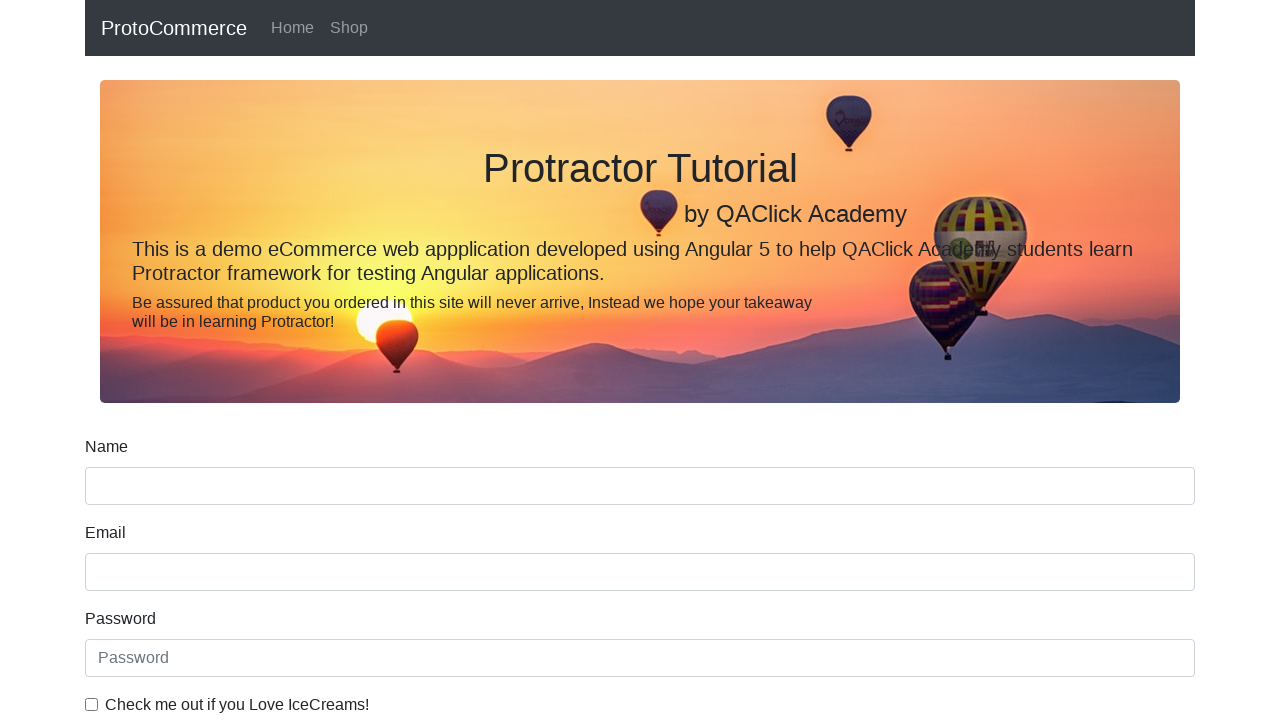

Navigated to https://rahulshettyacademy.com/ in new window
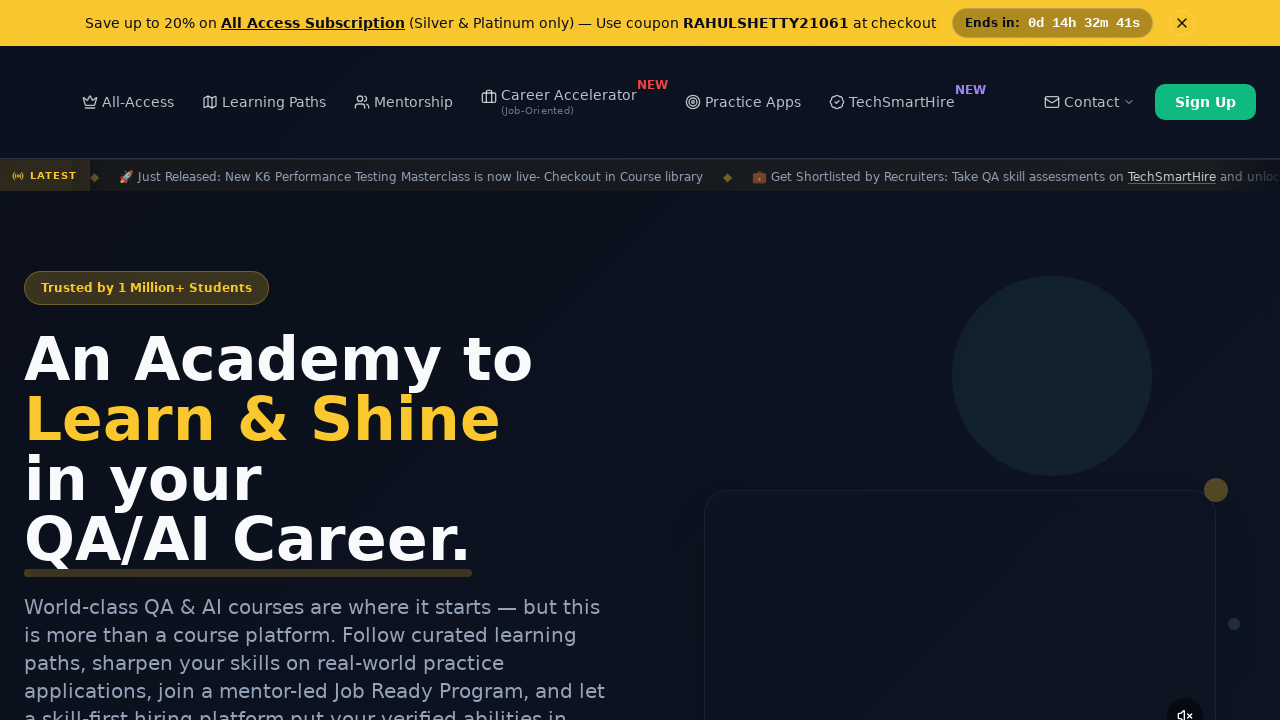

Located course links on the page
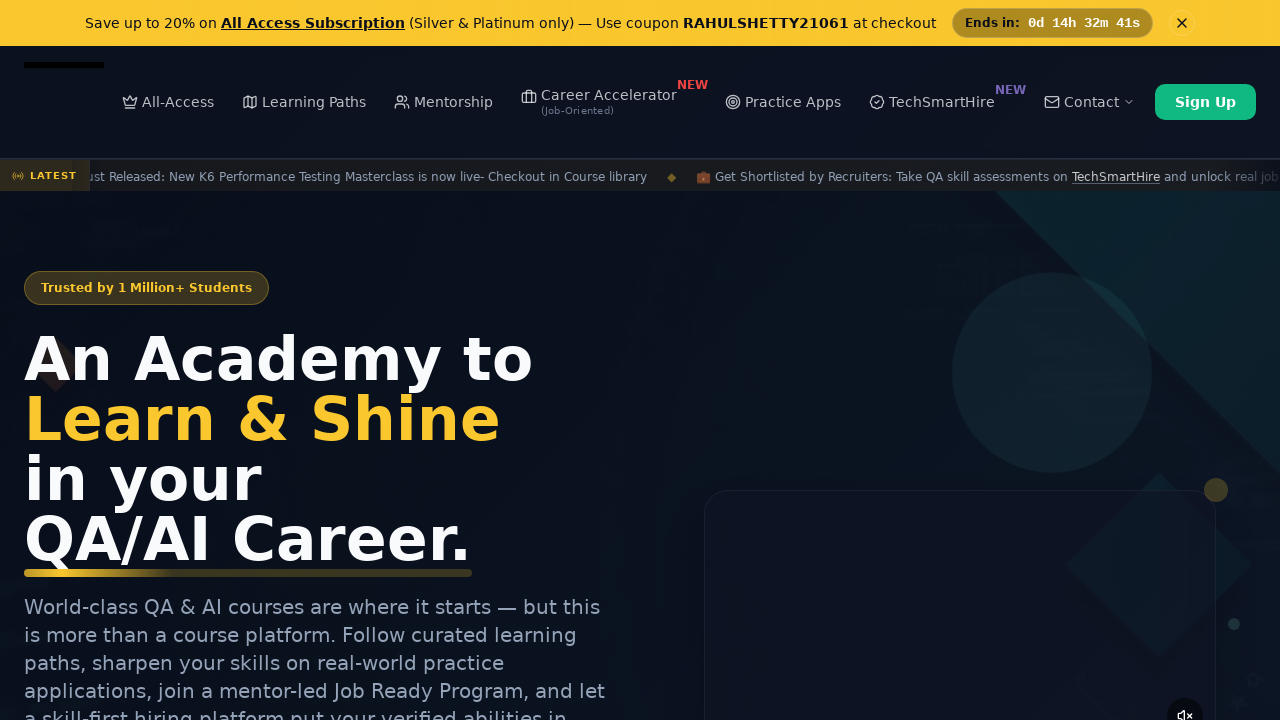

Extracted course name: Playwright Testing
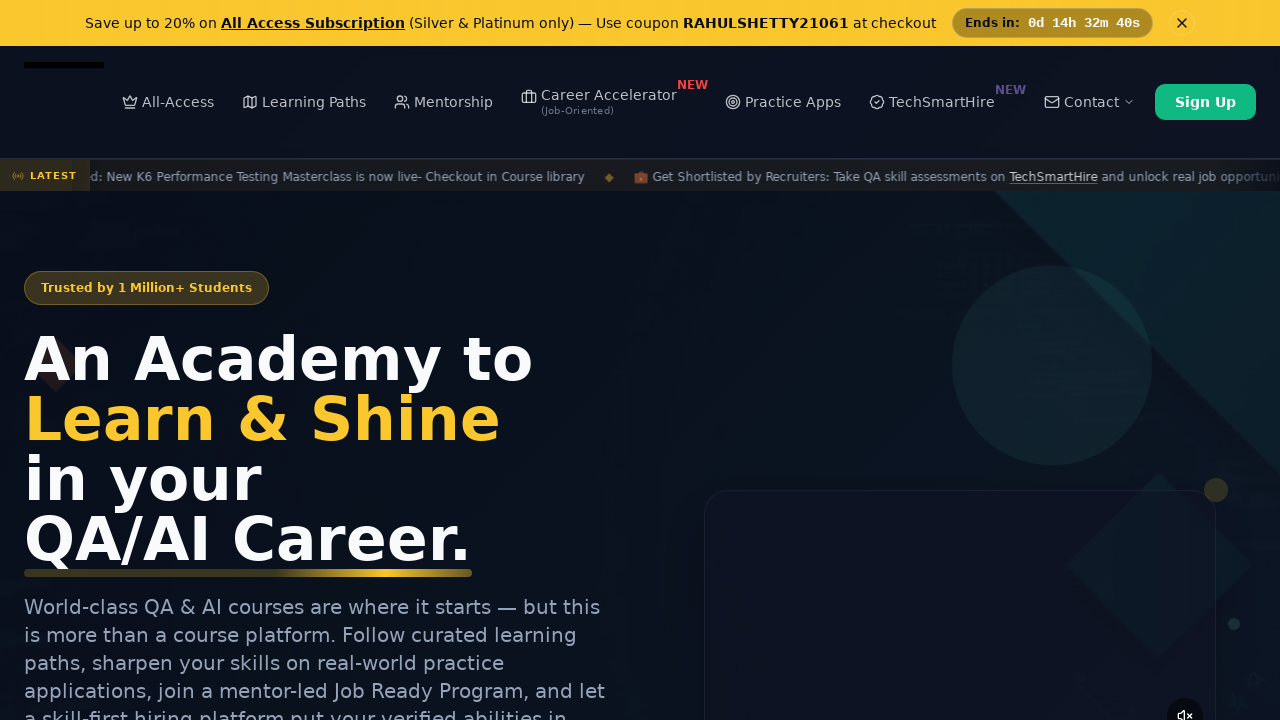

Switched back to original page
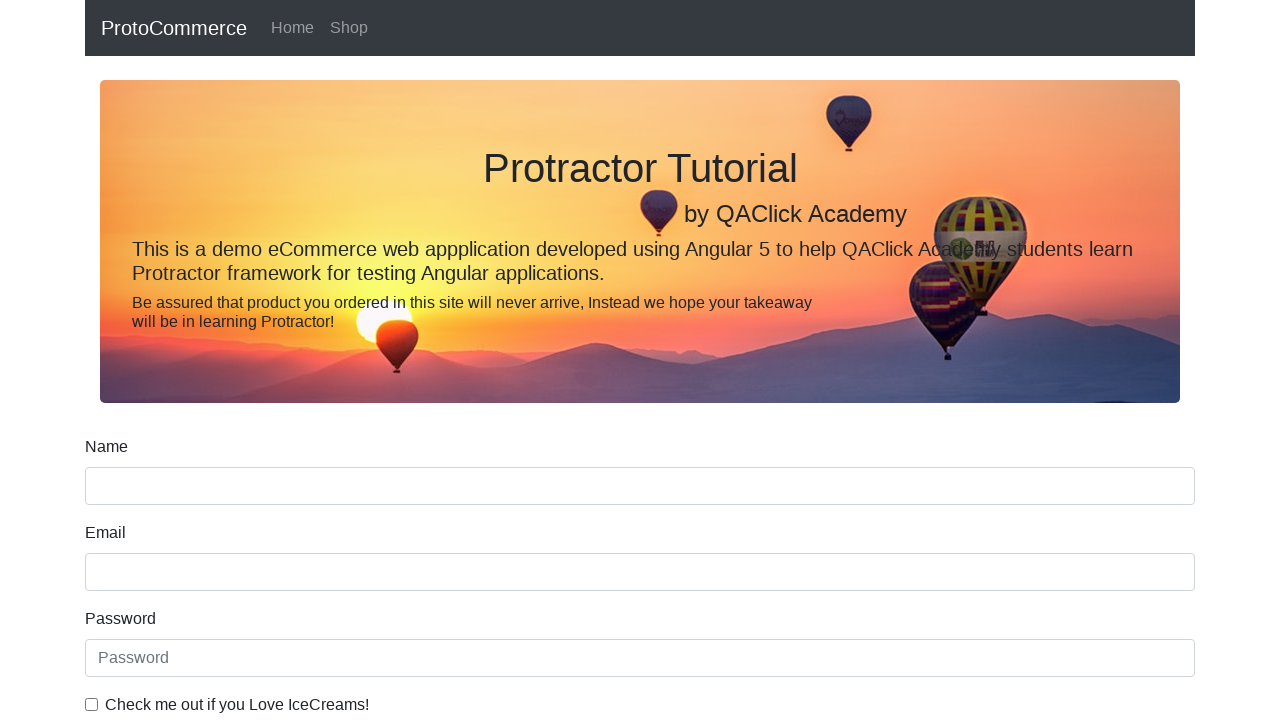

Filled name field with course name: Playwright Testing on input[name='name']
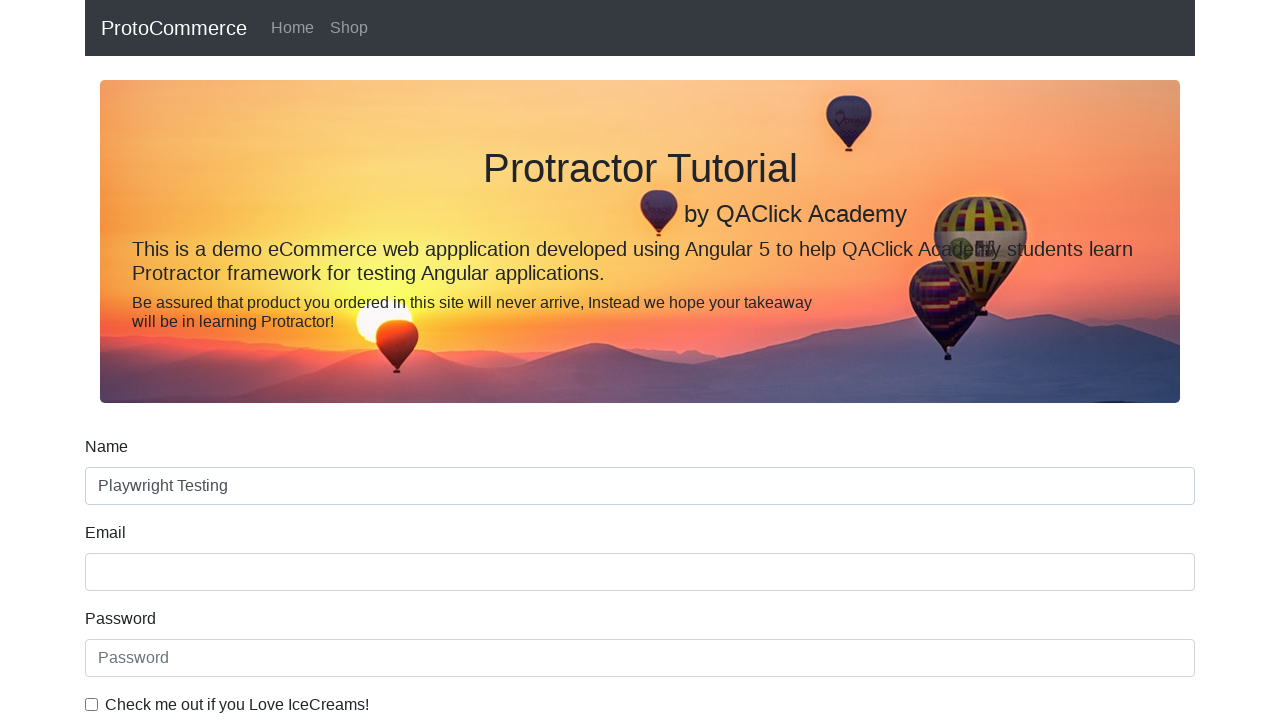

Opened a new tab/page
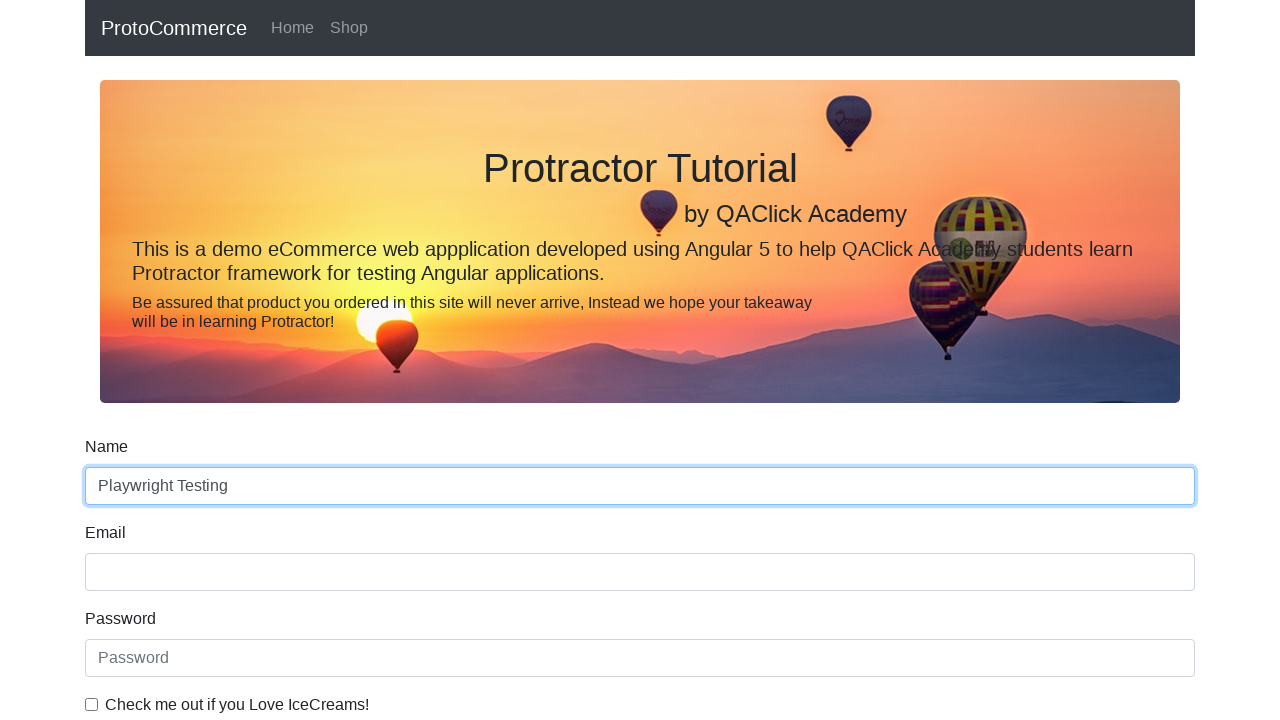

Navigated to https://www.rediff.com in new tab
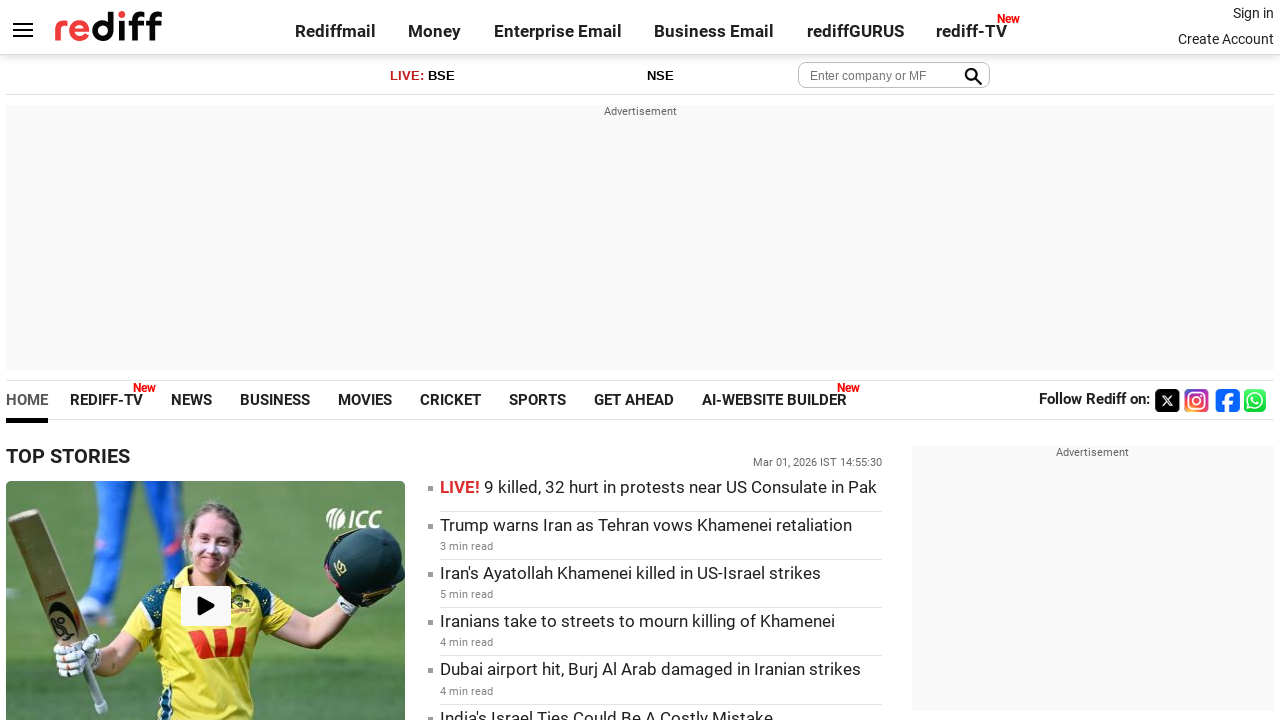

Switched to the third page (Rediff)
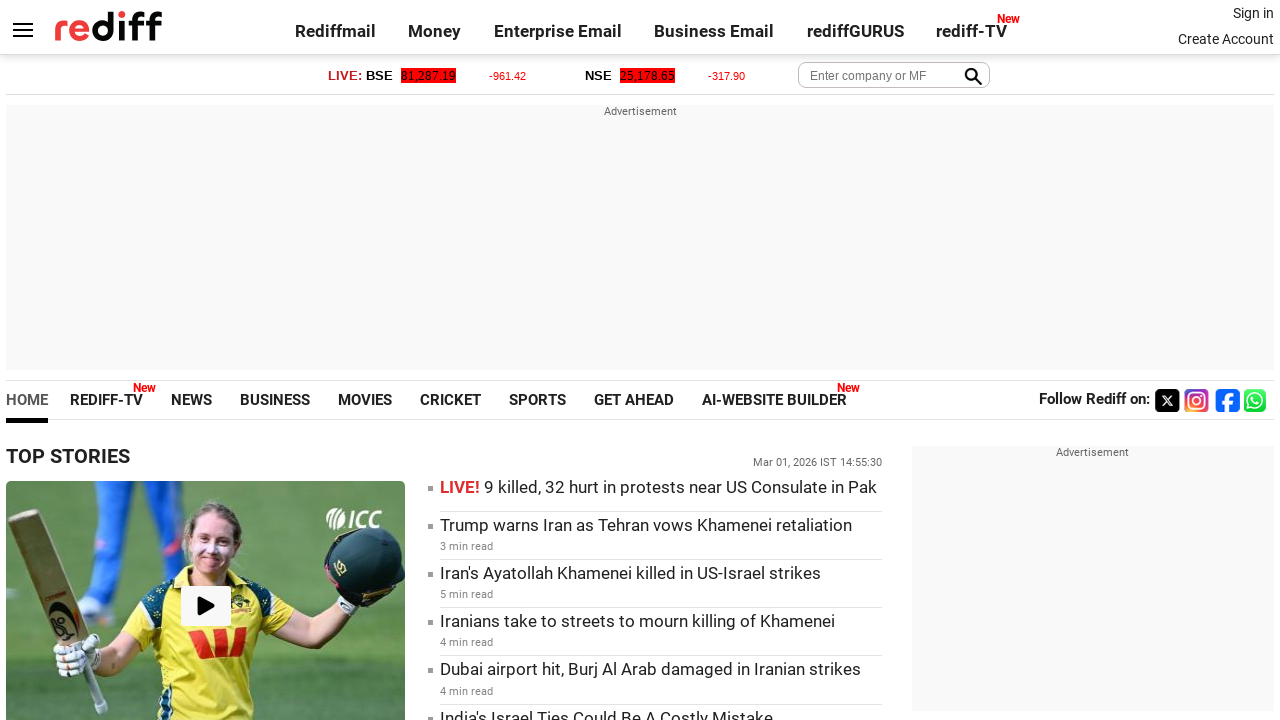

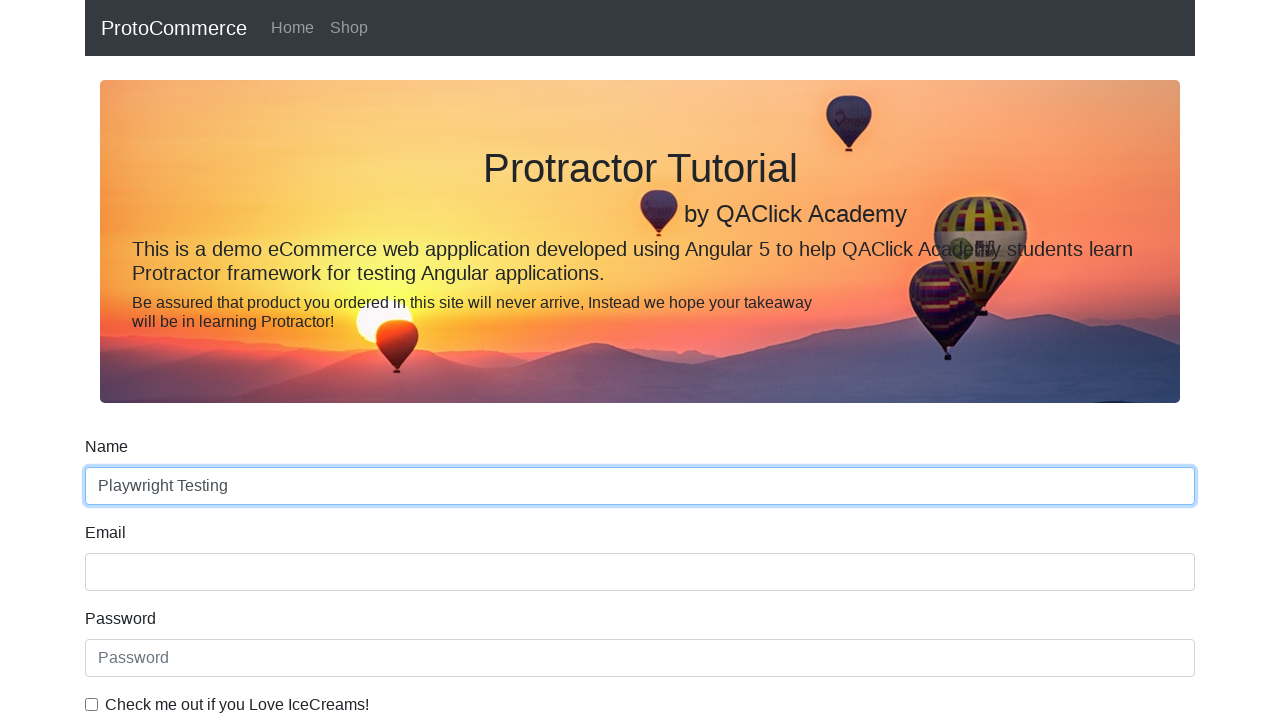